Waits for a button to become clickable, clicks it, and verifies the success message appears

Starting URL: http://suninjuly.github.io/wait2.html

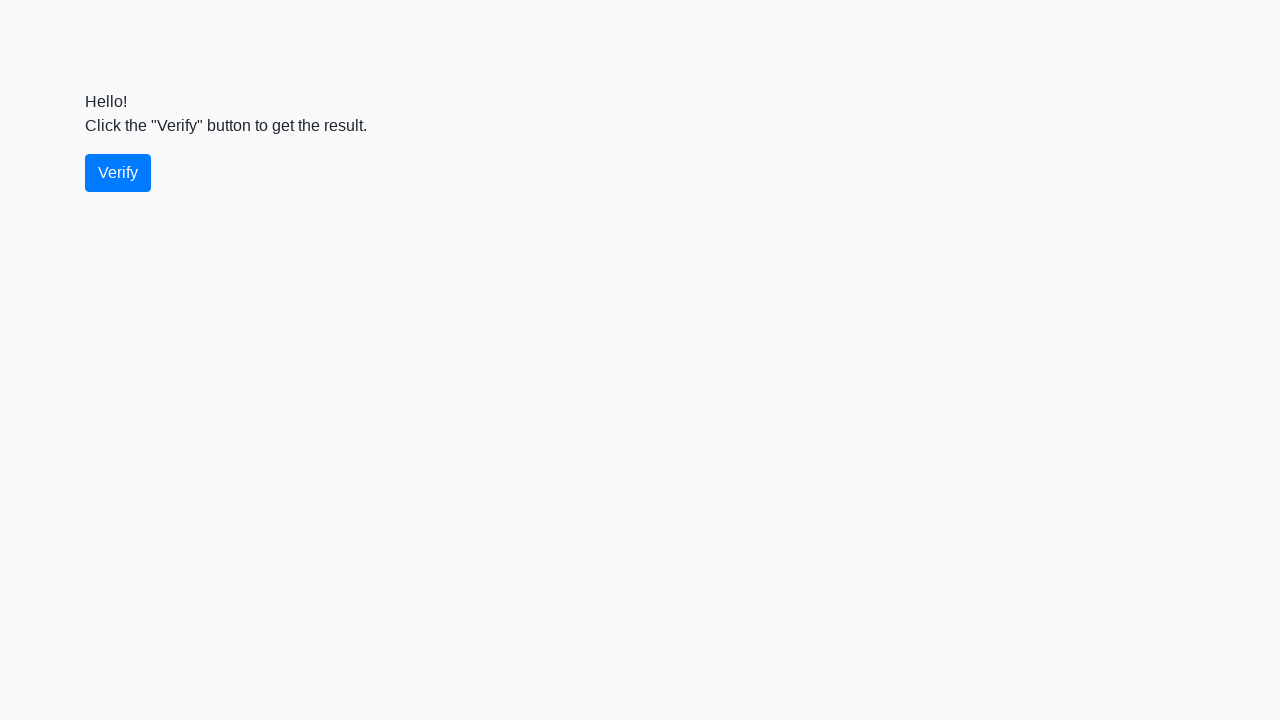

Waited for verify button to become visible
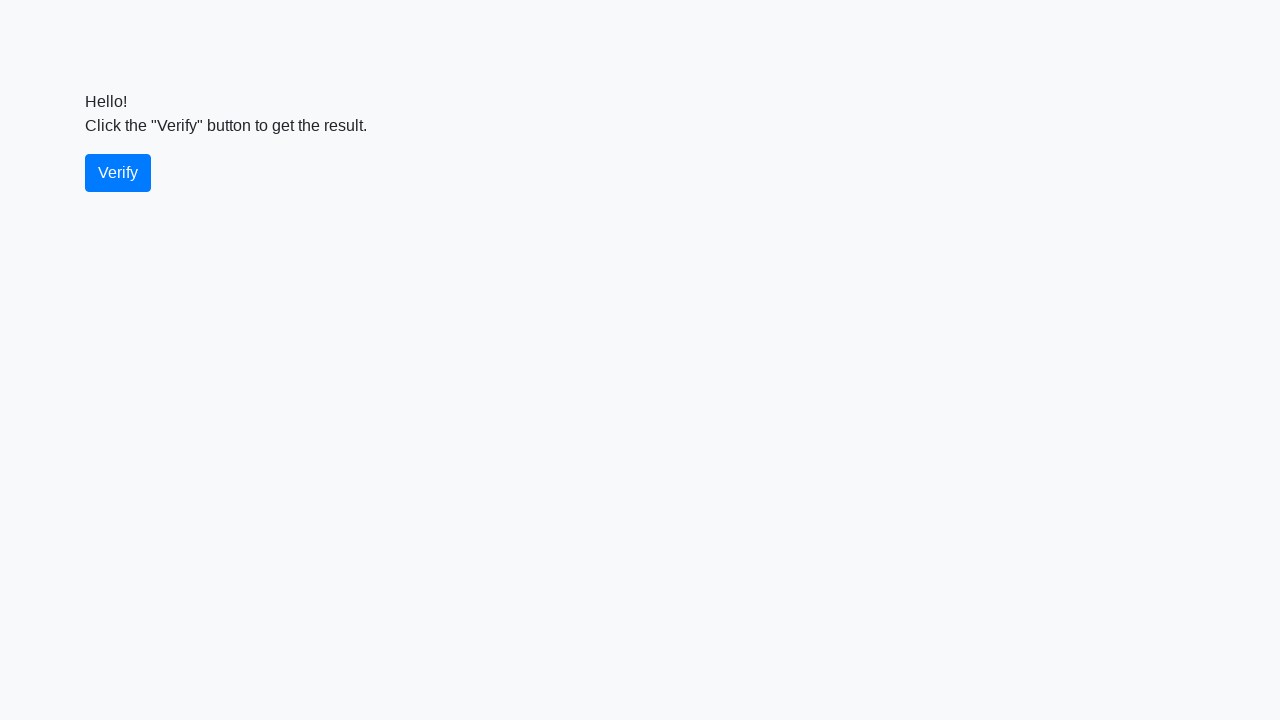

Clicked the verify button at (118, 173) on #verify
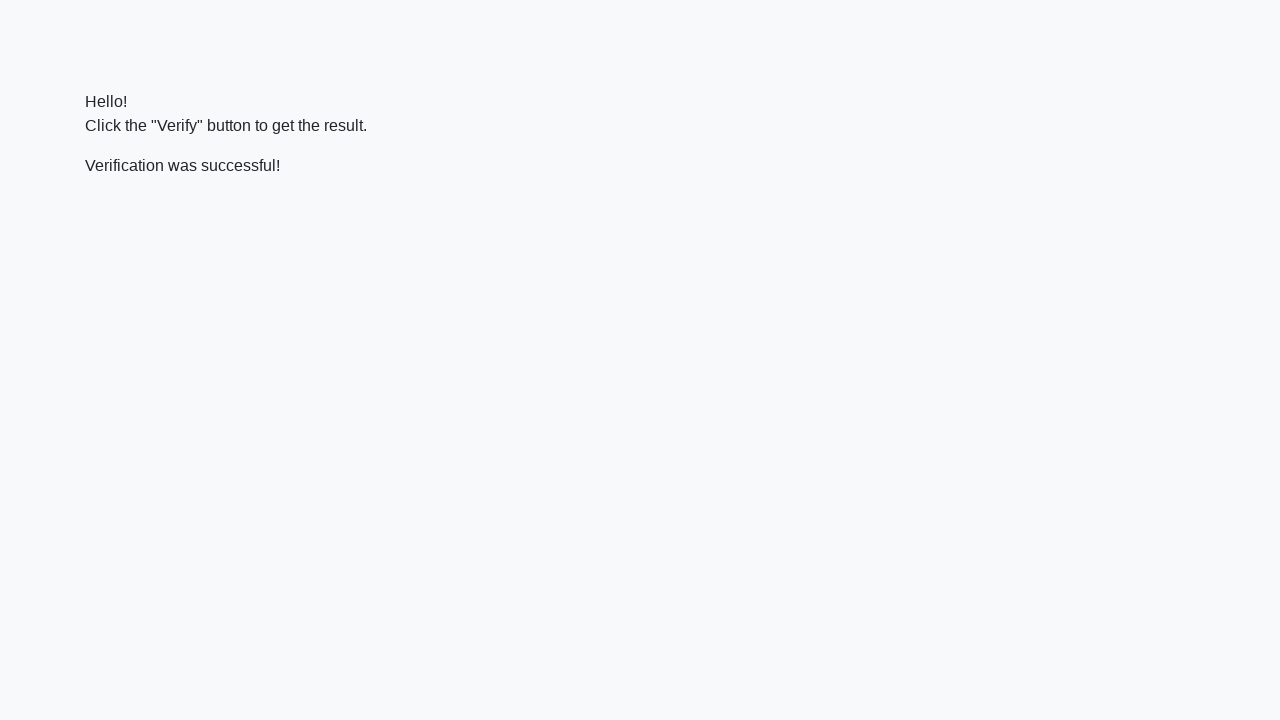

Located the verify message element
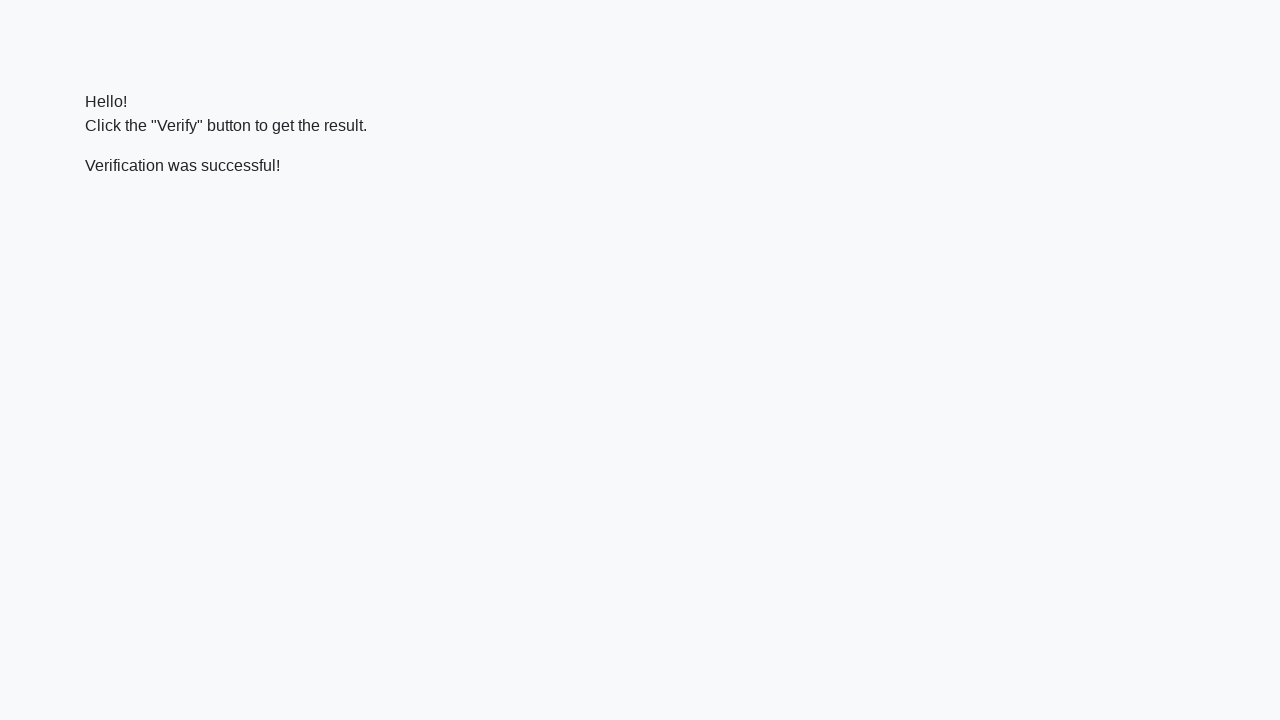

Verified success message contains 'Verification was successful!'
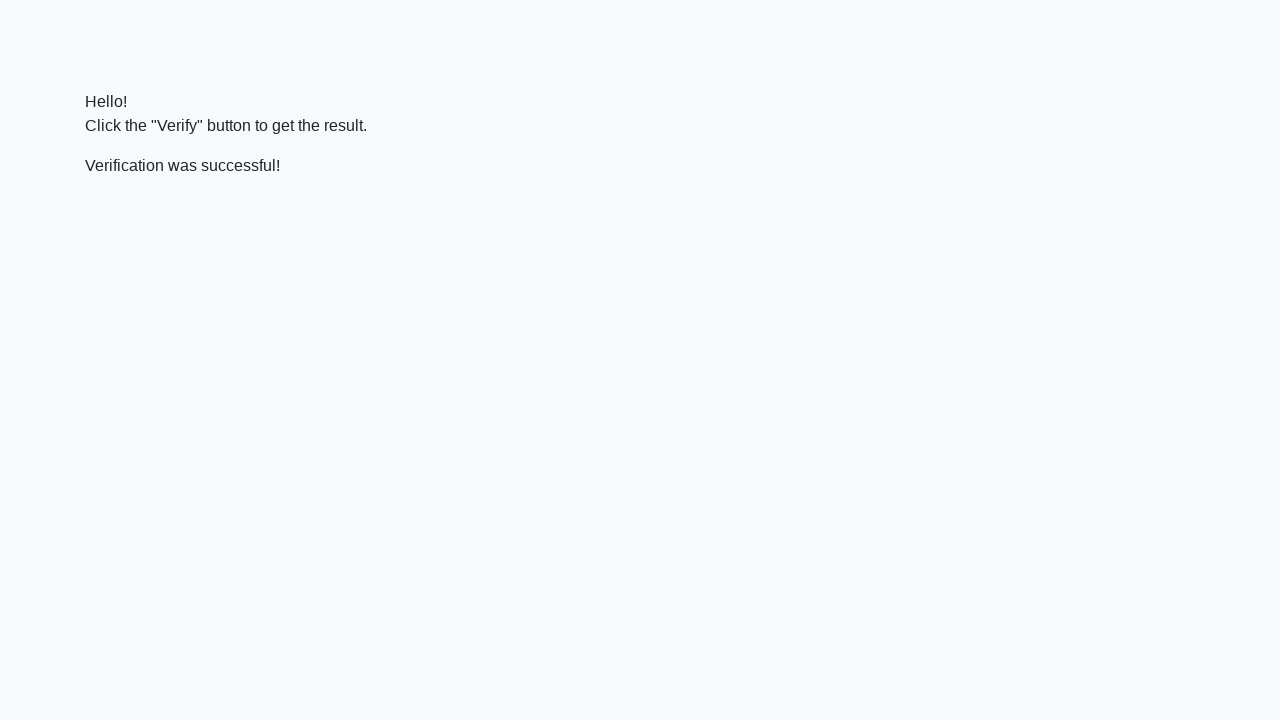

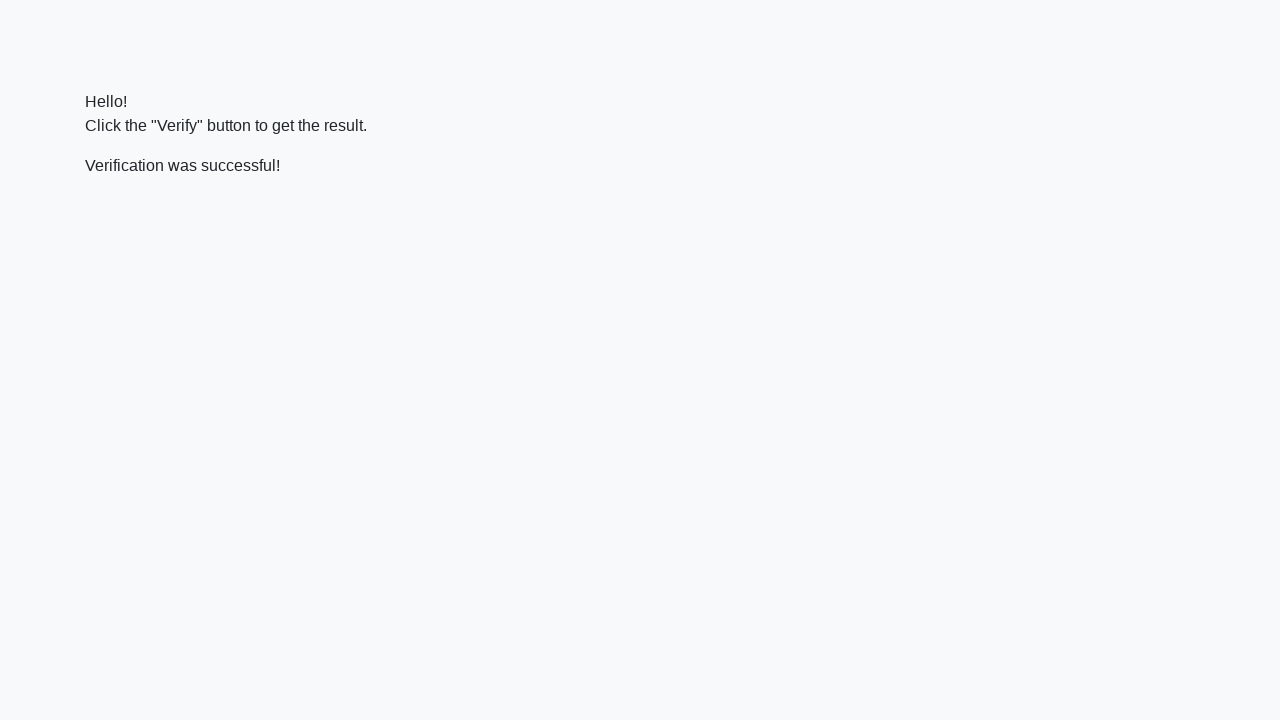